Tests navigation to Cards page by clicking the Cards link

Starting URL: https://demo.mercury.com/dashboard

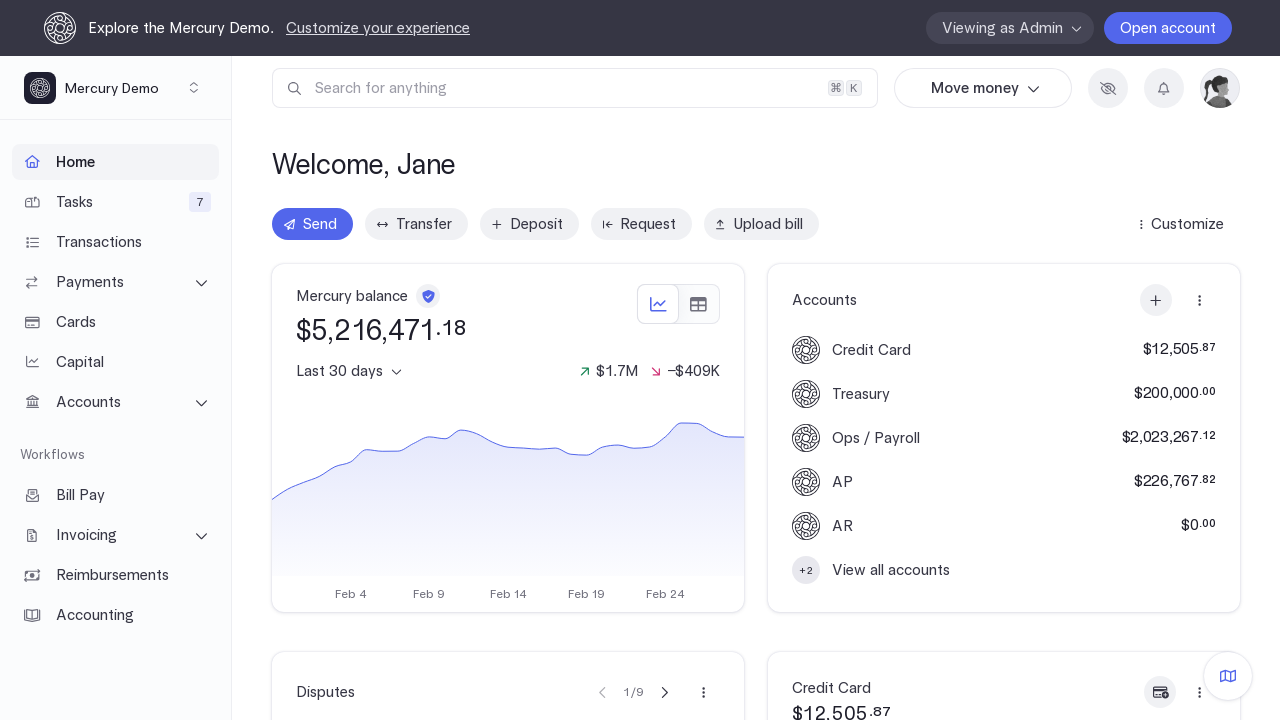

Clicked Cards navigation link at (116, 322) on internal:role=link[name="Cards"i]
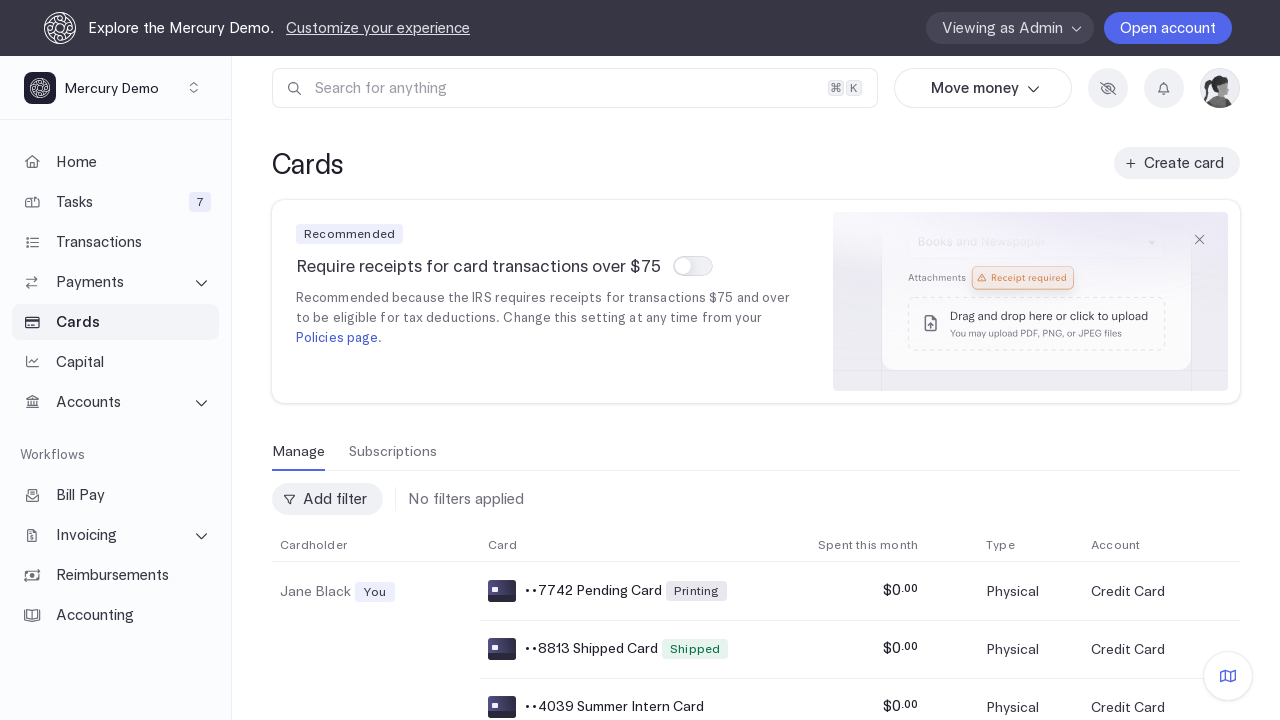

Verified navigation to Cards page at https://demo.mercury.com/cards
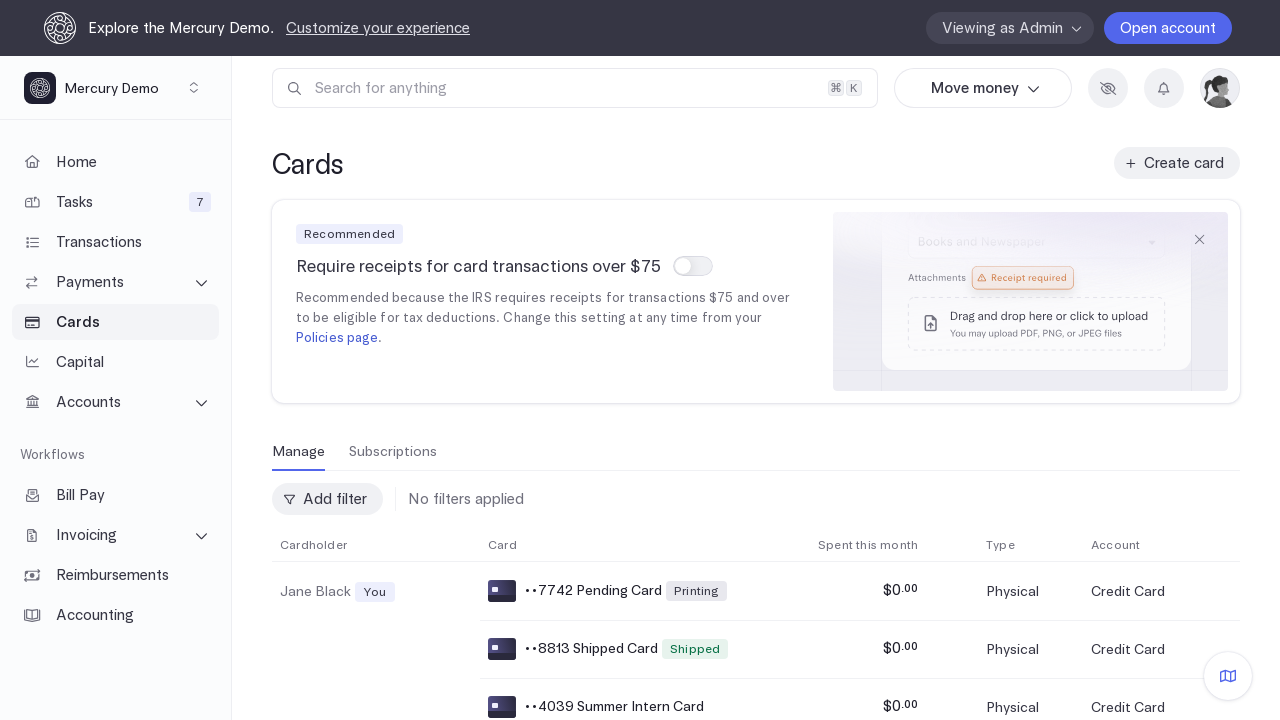

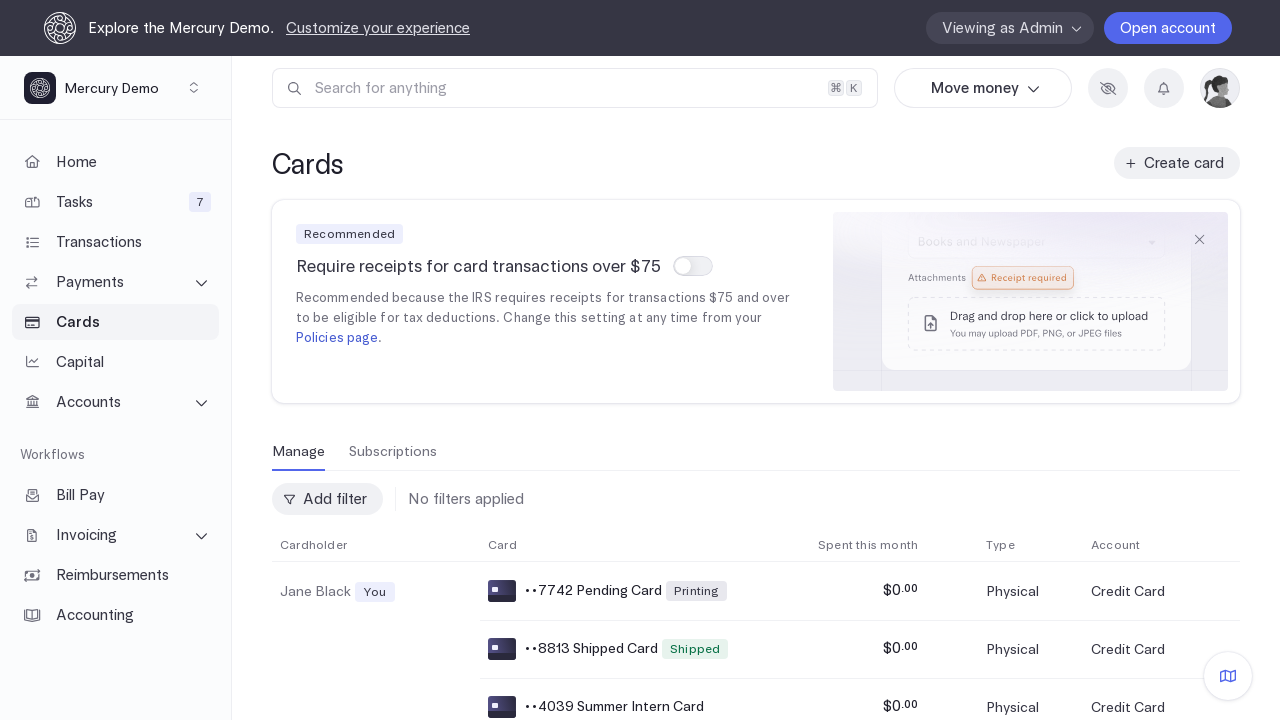